Tests that clicking on an already selected radio button leaves it selected

Starting URL: https://www.selenium.dev/selenium/web/formPage.html

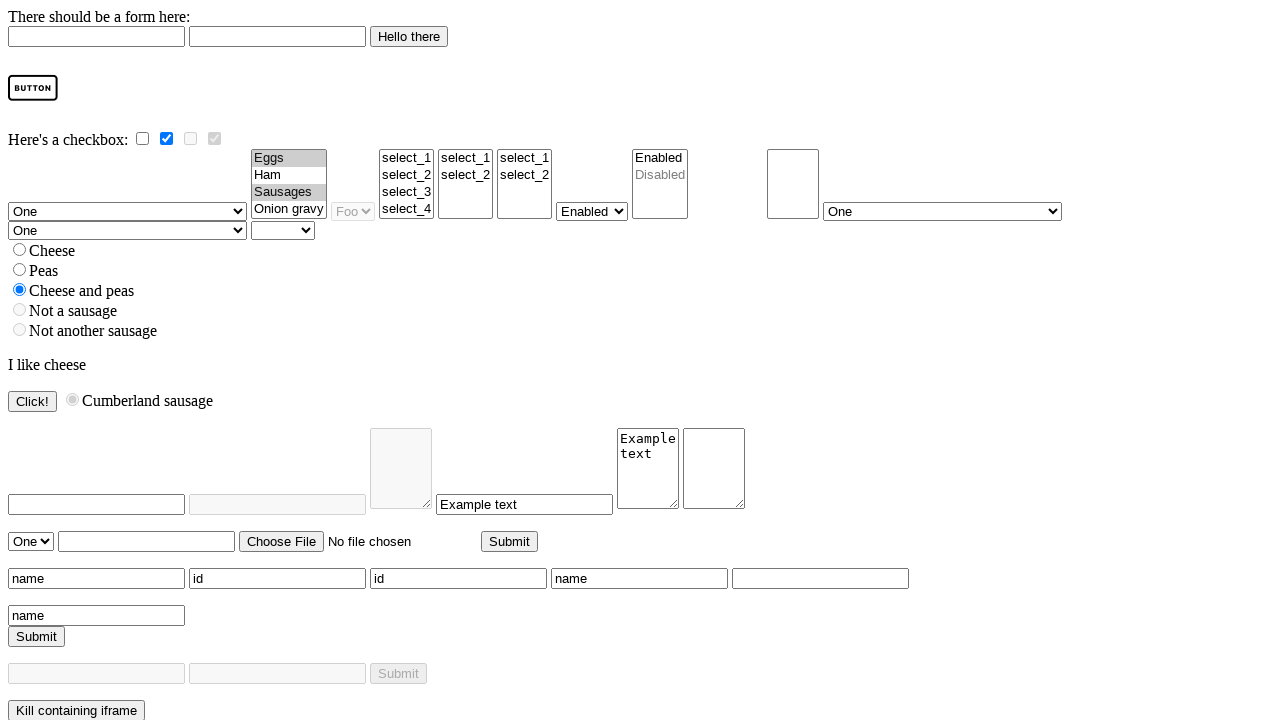

Located radio button with id 'cheese_and_peas'
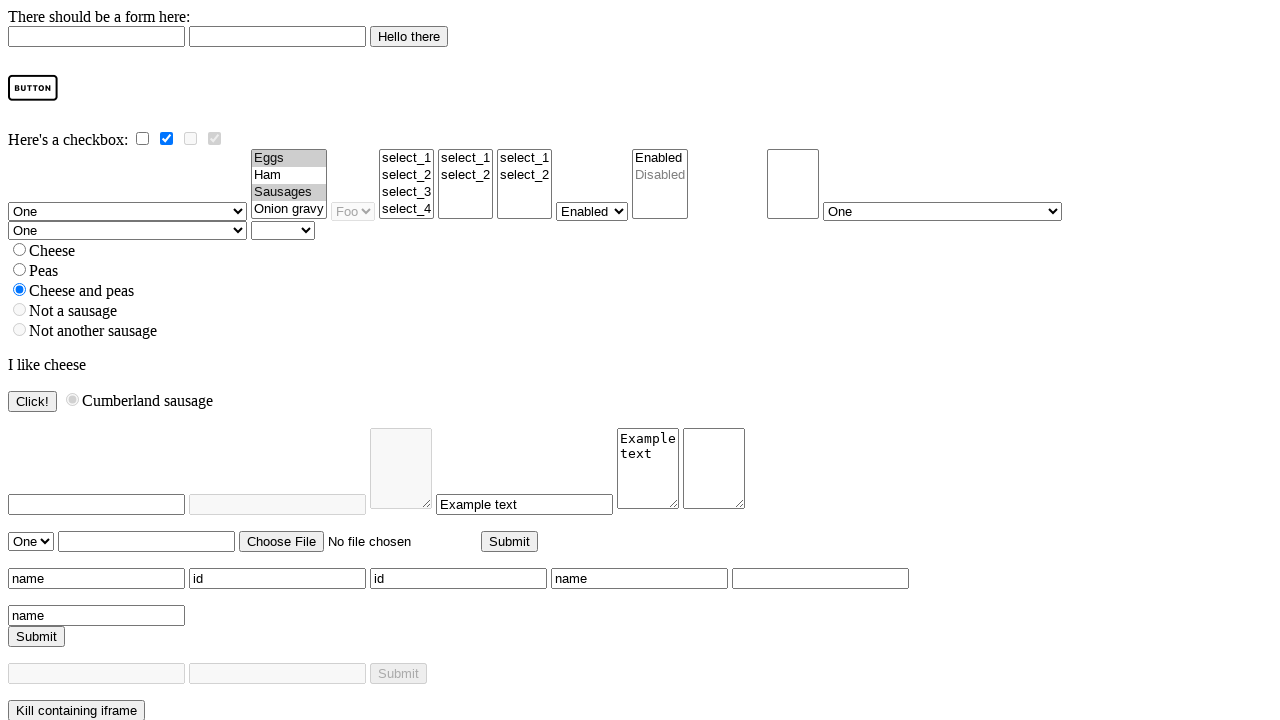

Verified radio button is initially selected
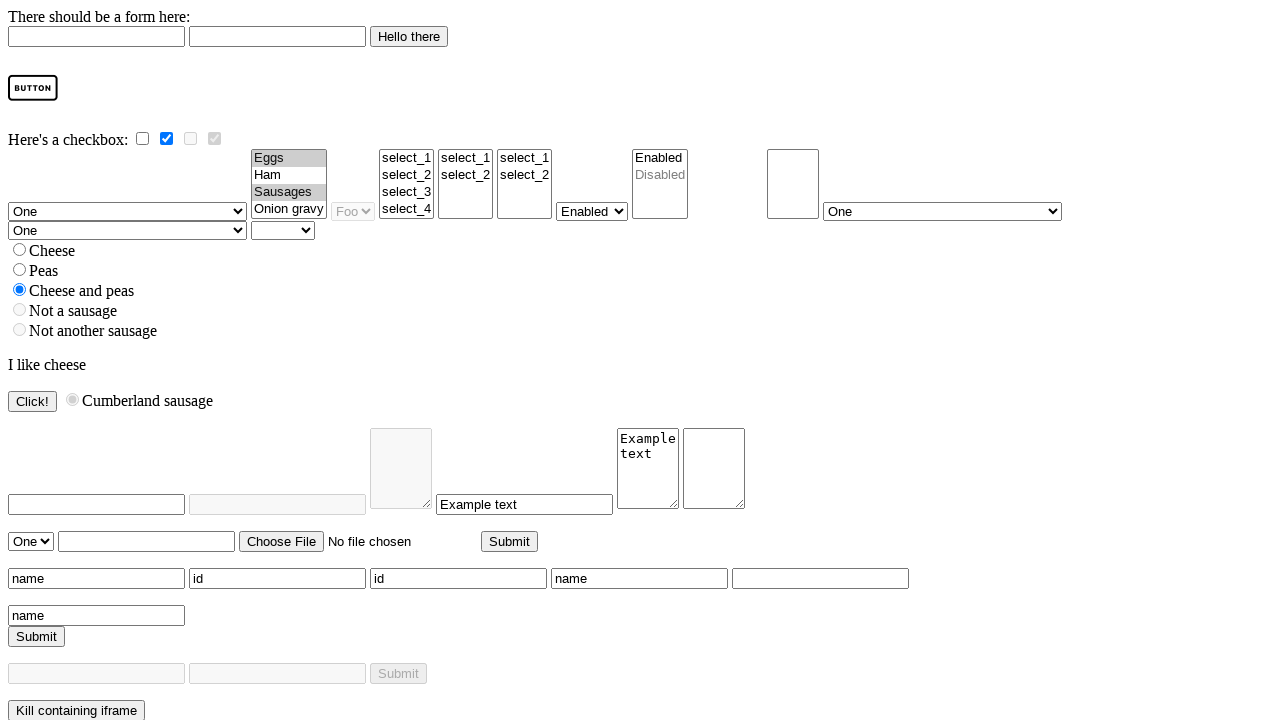

Clicked on the already selected radio button at (20, 290) on #cheese_and_peas
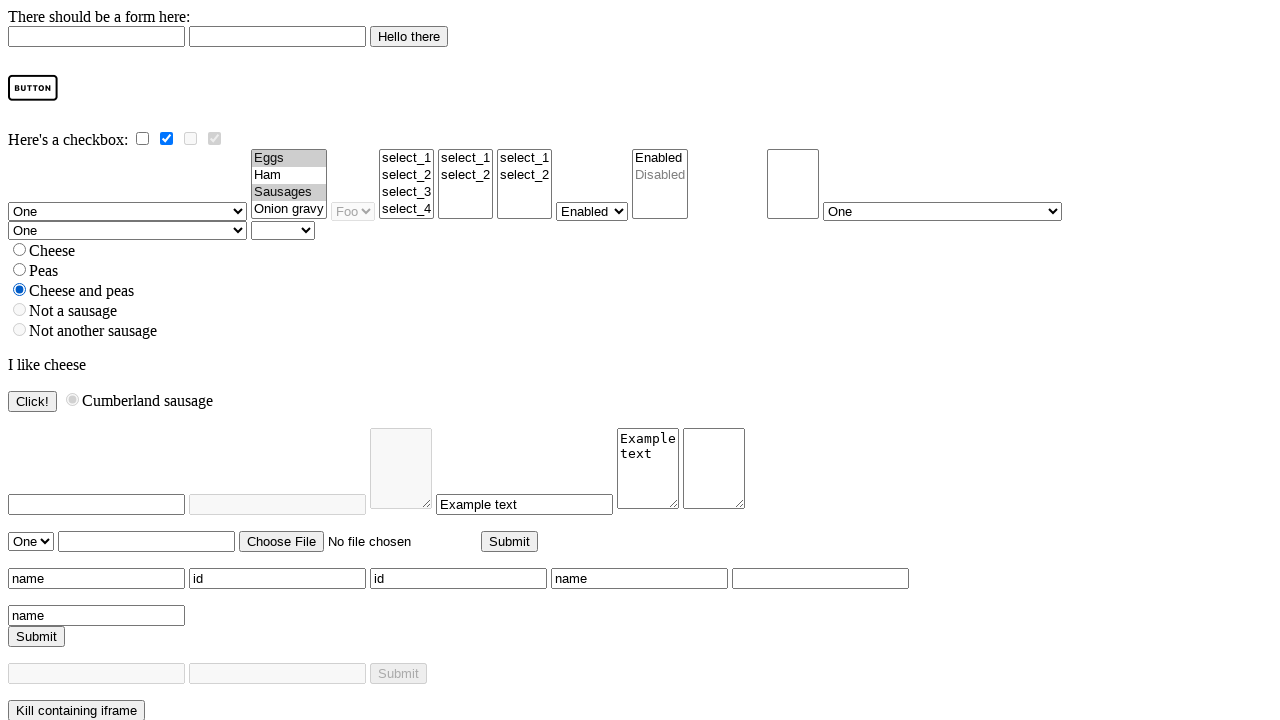

Verified radio button remains selected after click
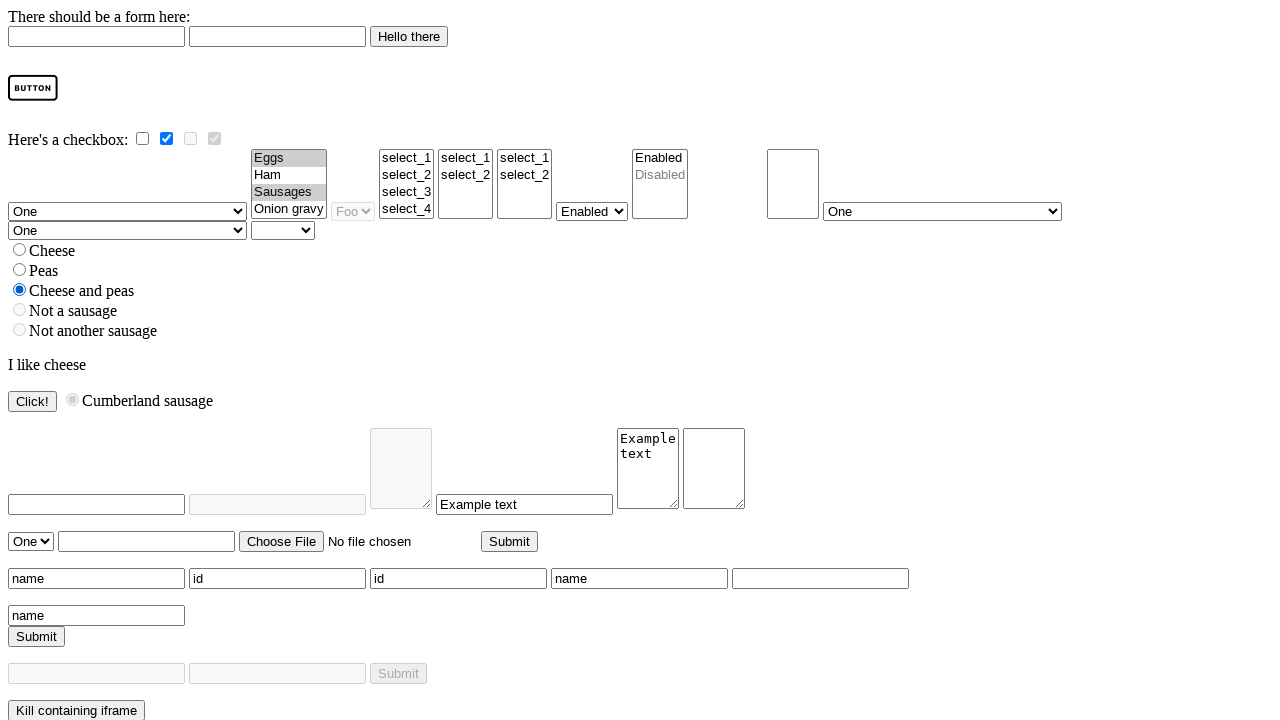

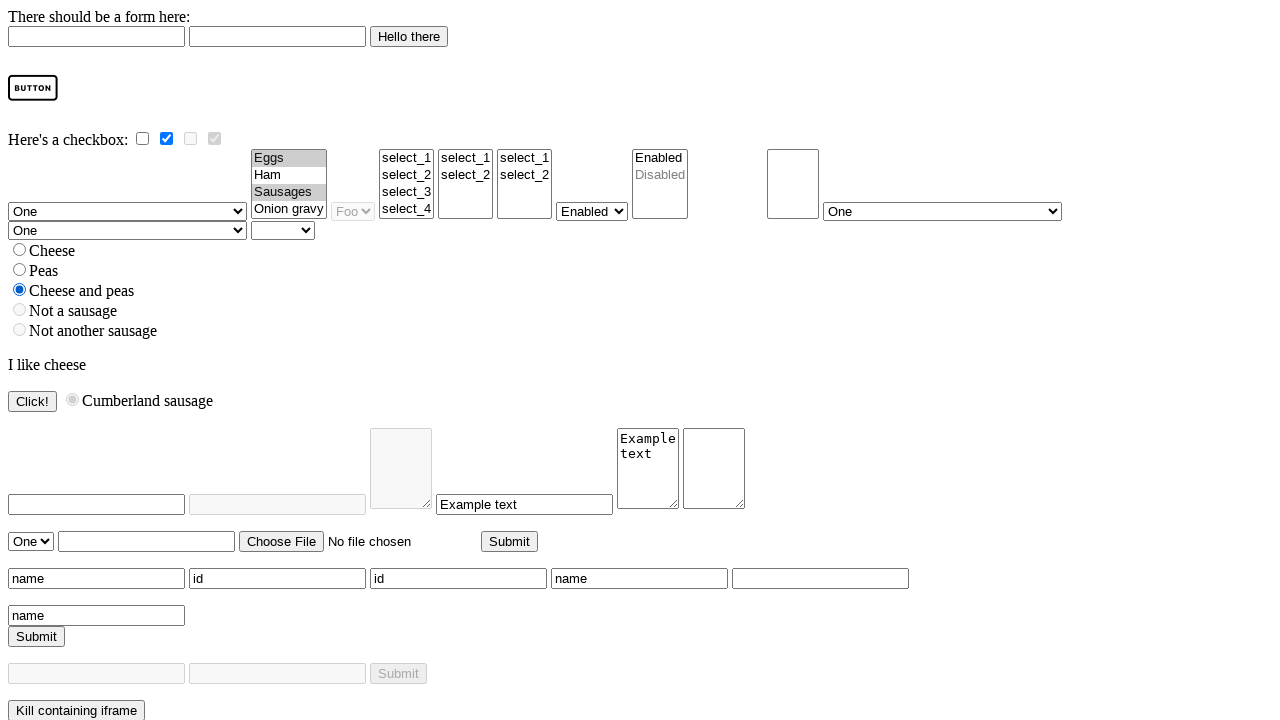